Tests drag and drop functionality by switching to an iframe, dragging an element onto a drop target, and verifying the text changes from "Drop here" to "Dropped!".

Starting URL: https://jqueryui.com/droppable/

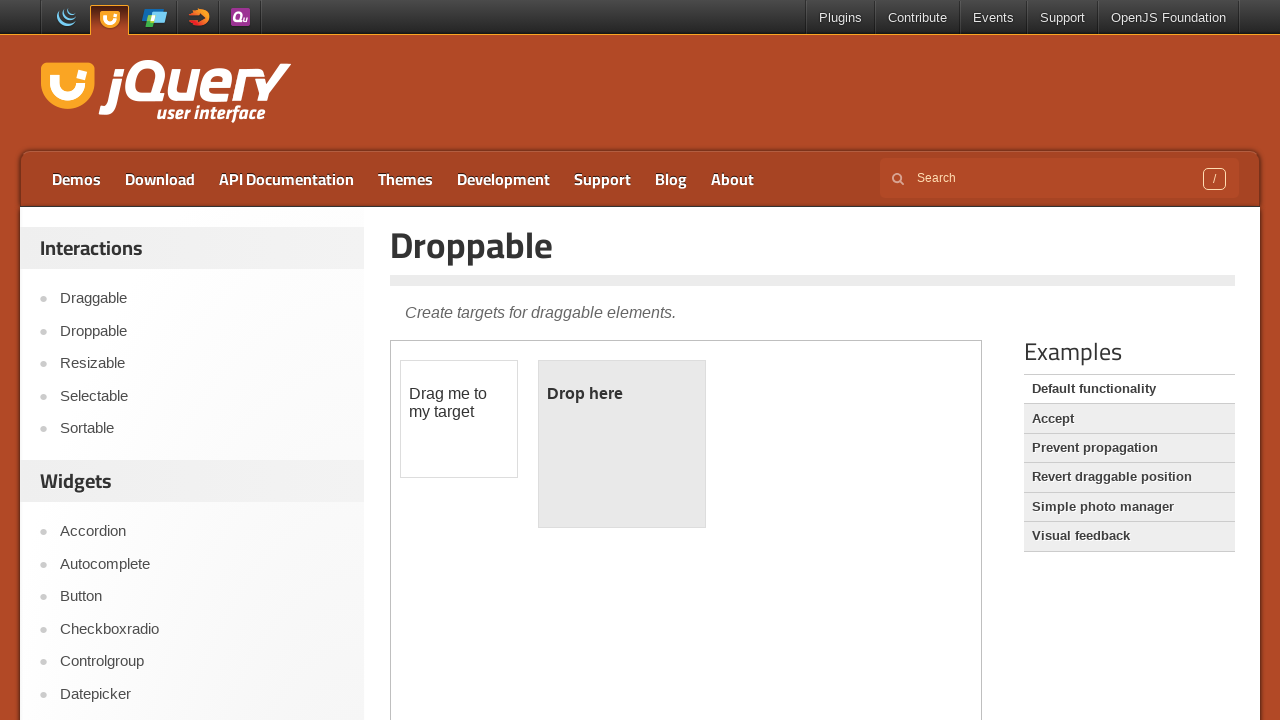

Located iframe containing drag and drop demo
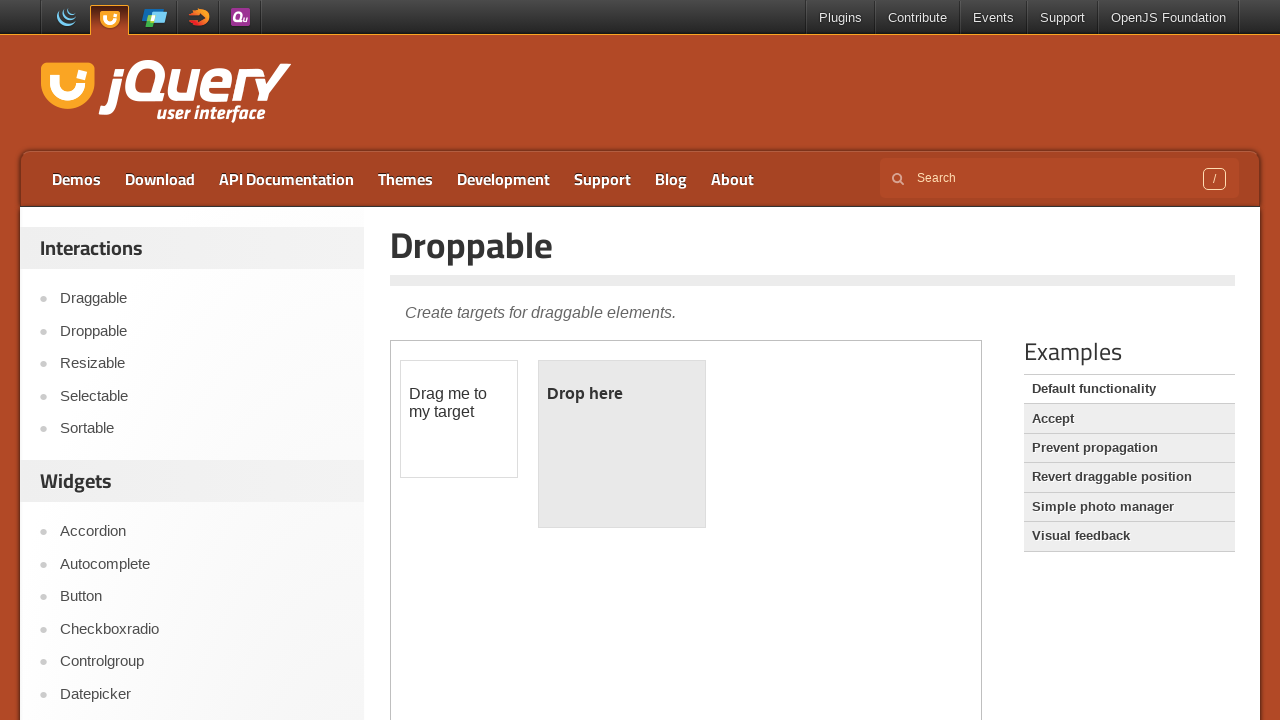

Located draggable element
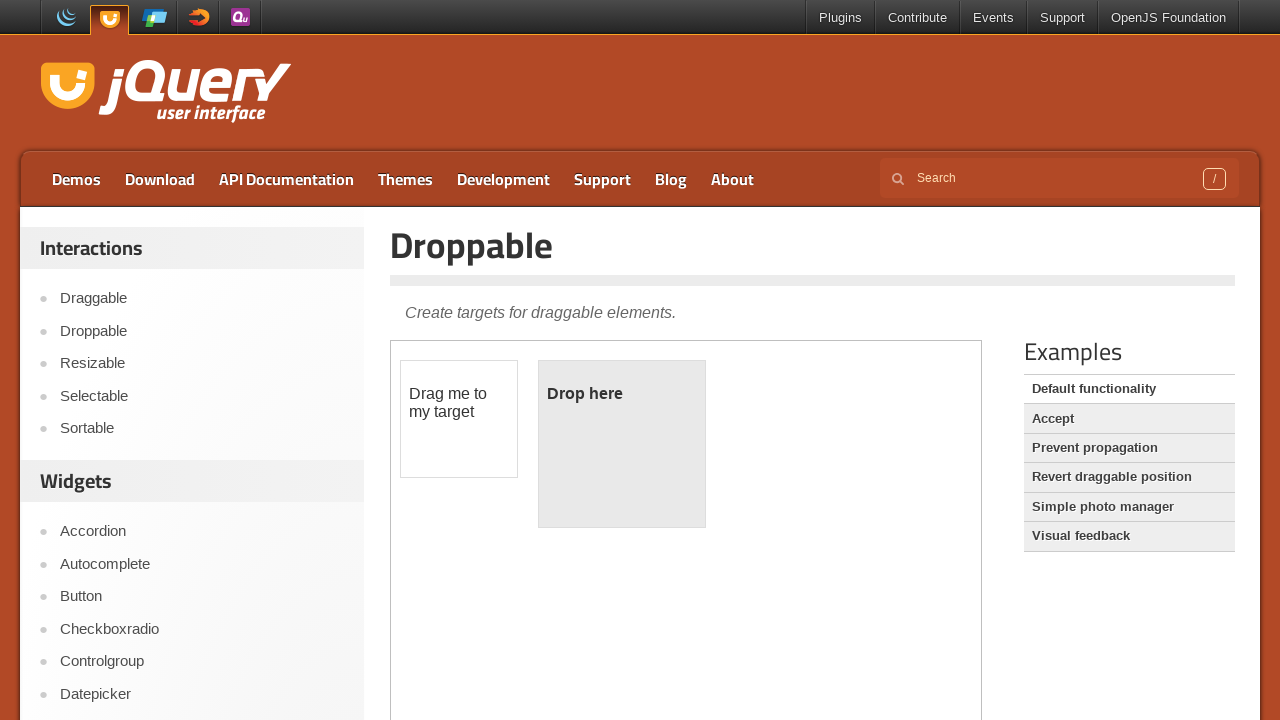

Located droppable element
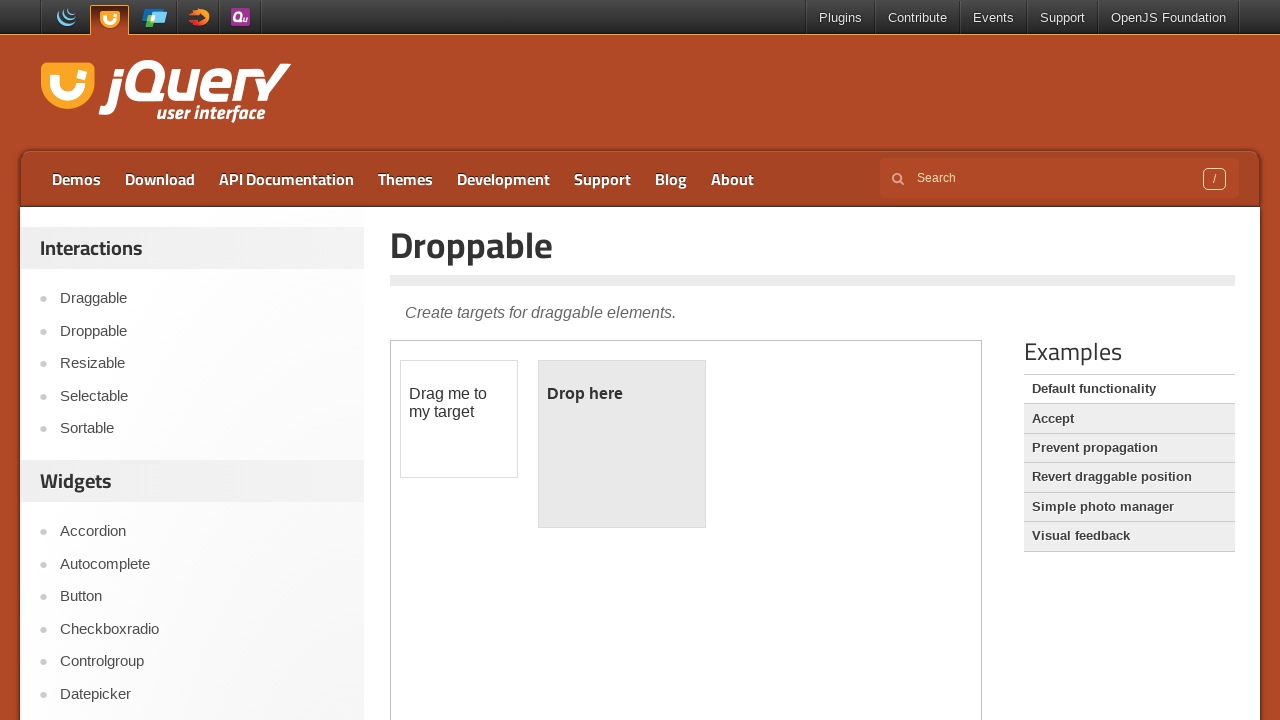

Located text box inside droppable area
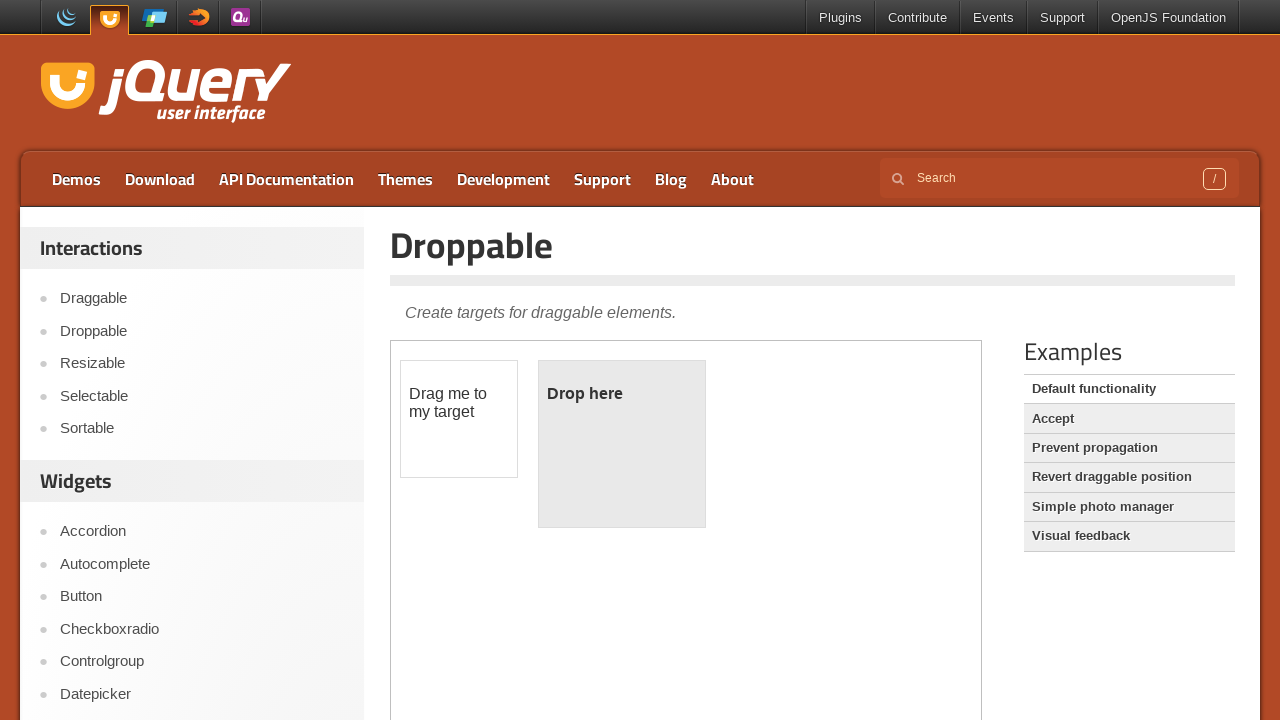

Verified initial text is 'Drop here'
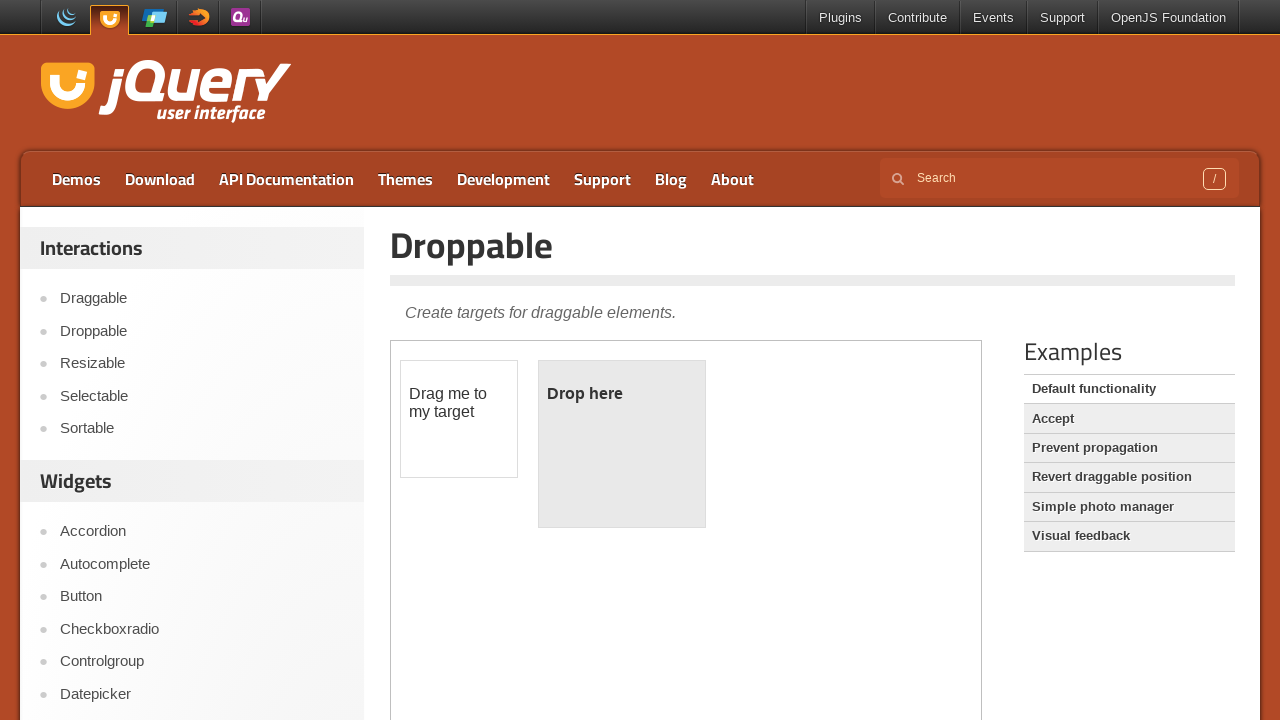

Dragged element onto drop target at (622, 444)
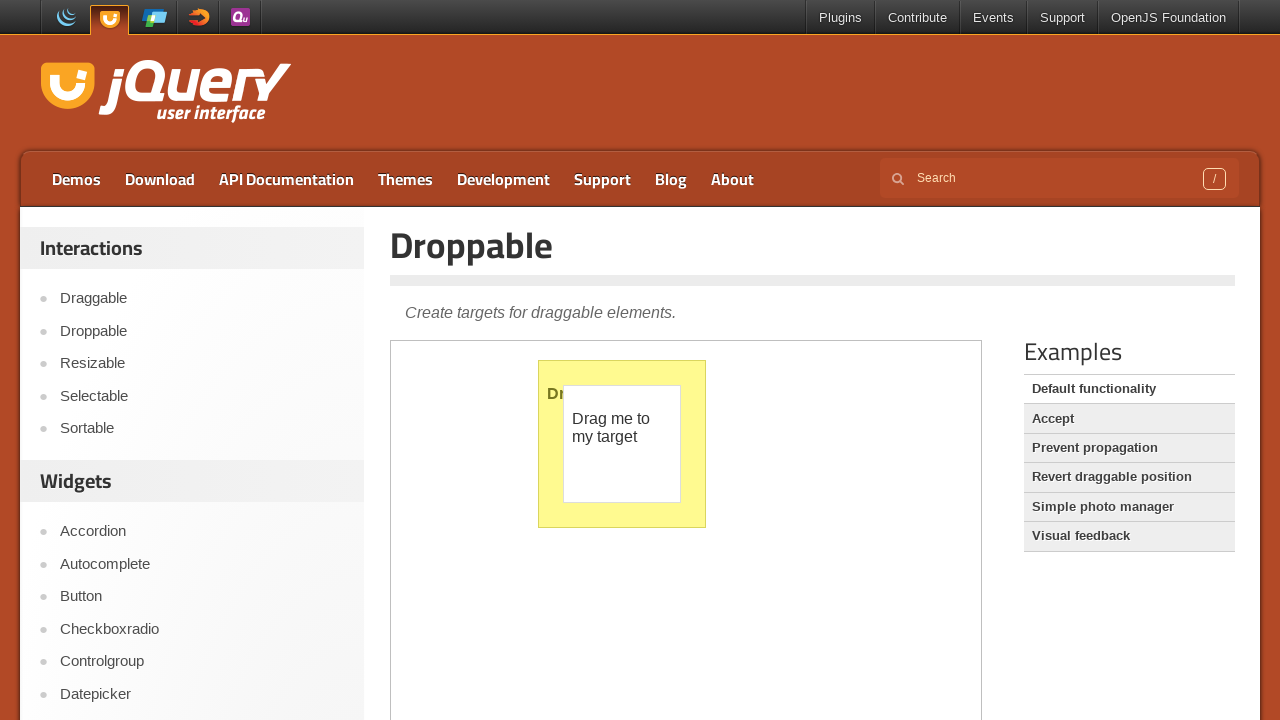

Verified text changed to 'Dropped!' after drag and drop
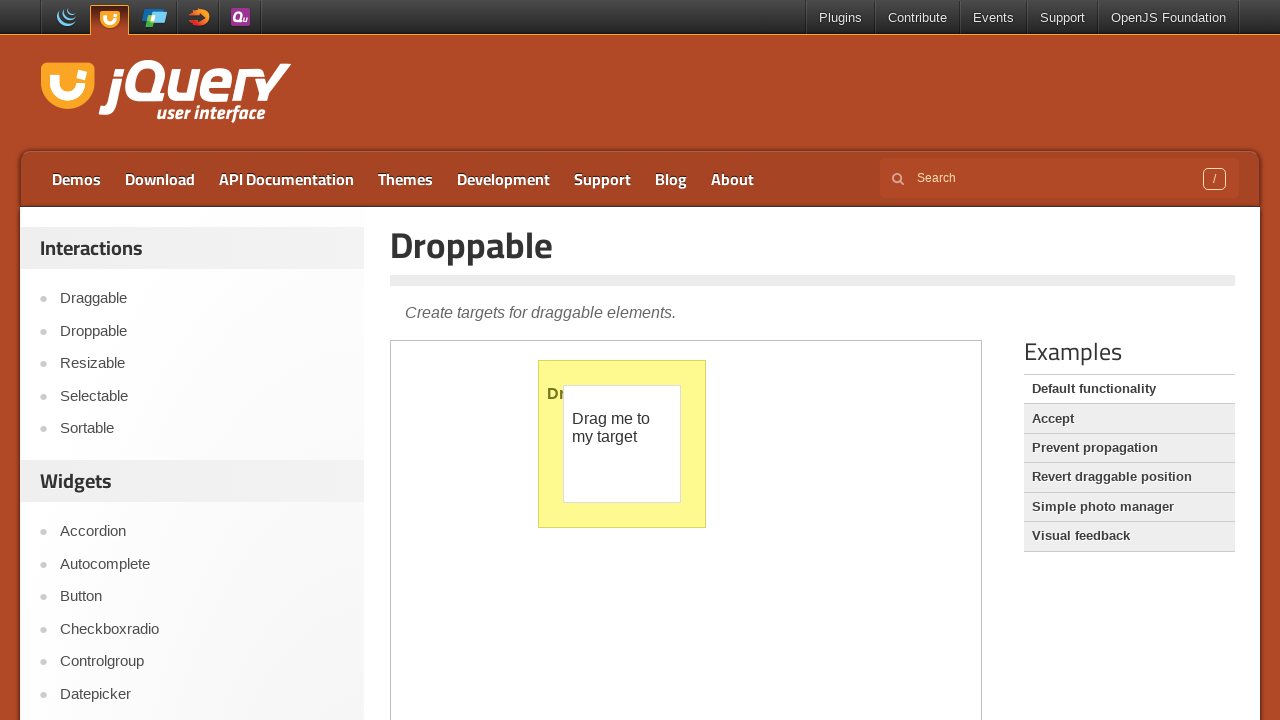

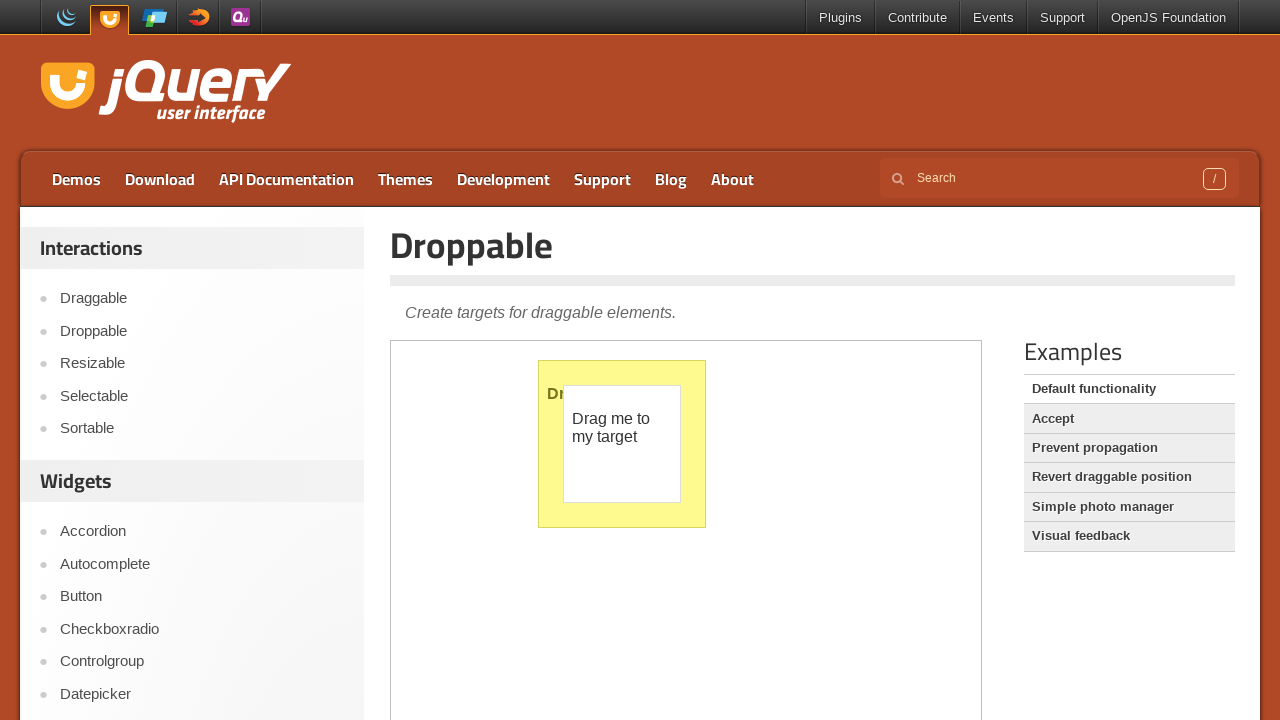